Tests checkbox interaction by checking the Senior Citizen Discount checkbox and verifying its state changes

Starting URL: https://rahulshettyacademy.com/dropdownsPractise/

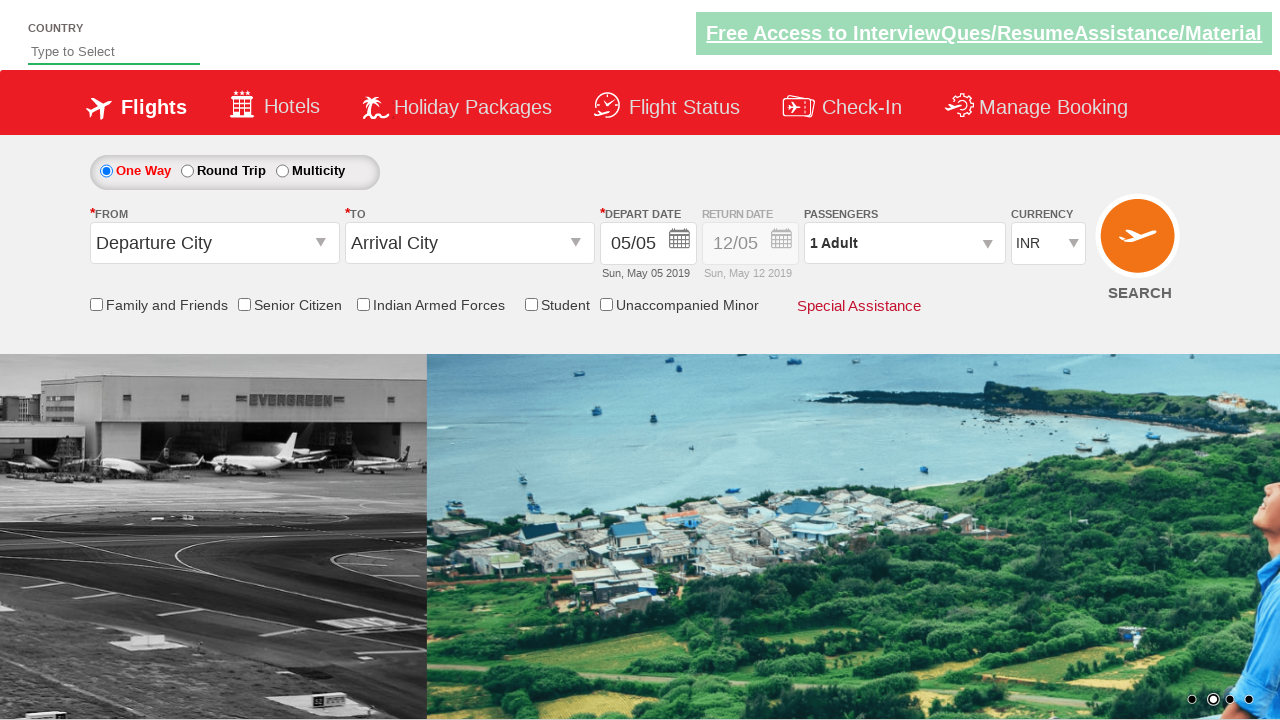

Located all checkboxes on the page
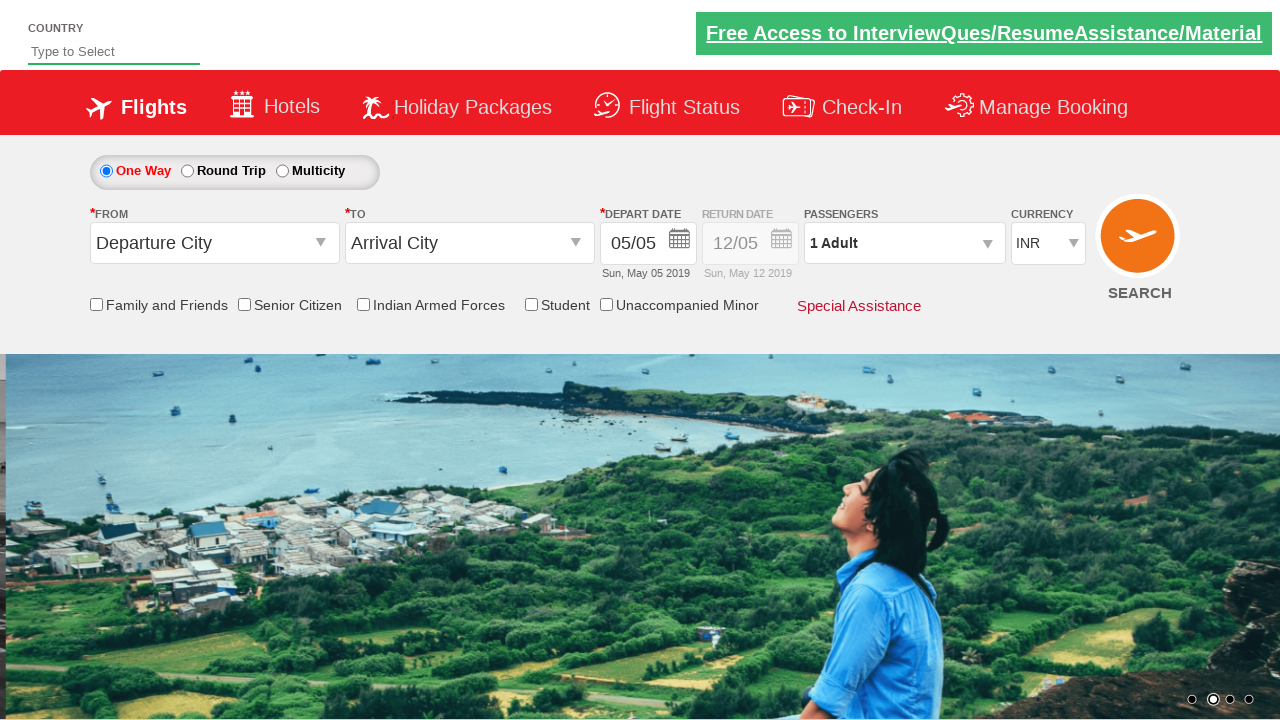

Counted total checkboxes: 6
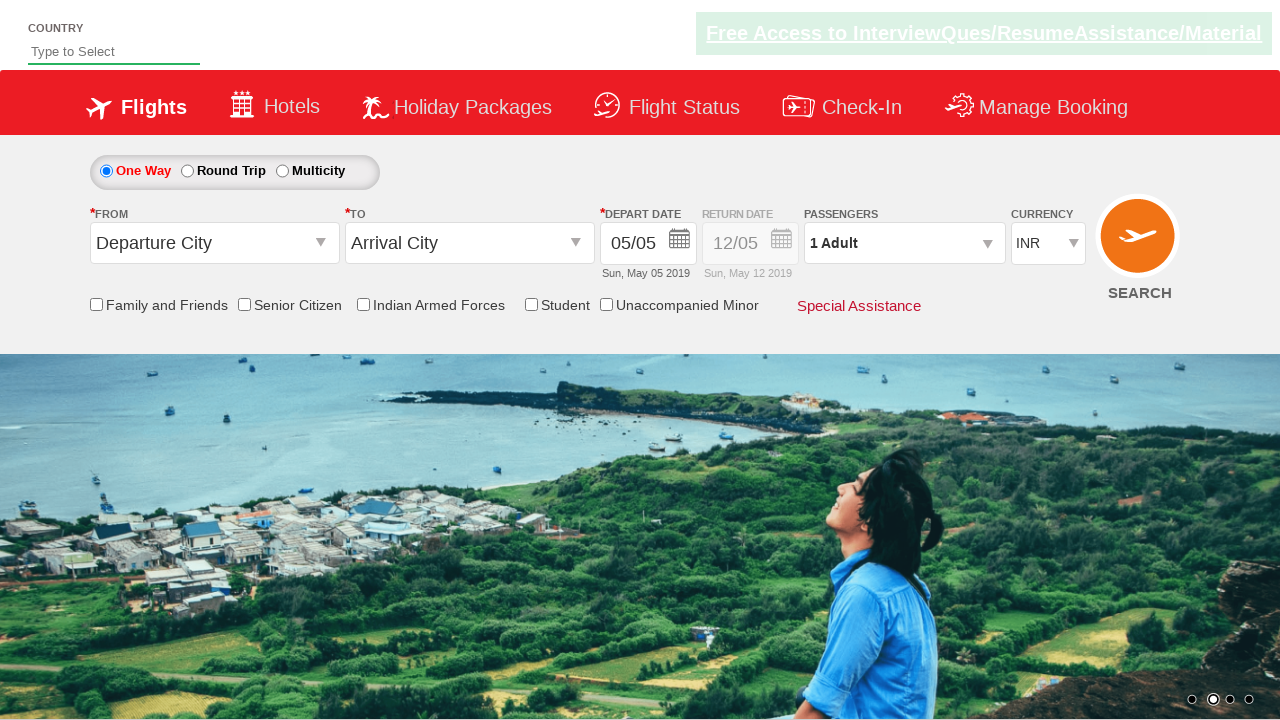

Located Senior Citizen Discount checkbox
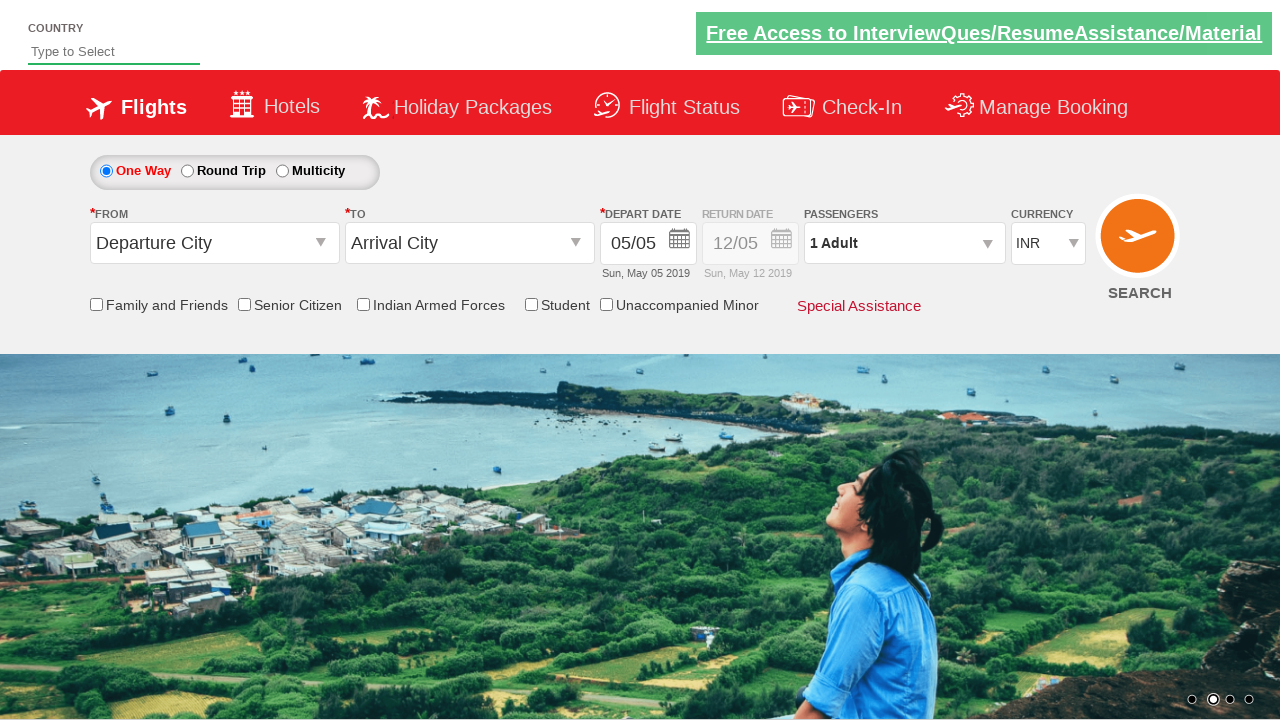

Verified Senior Citizen checkbox is enabled: True
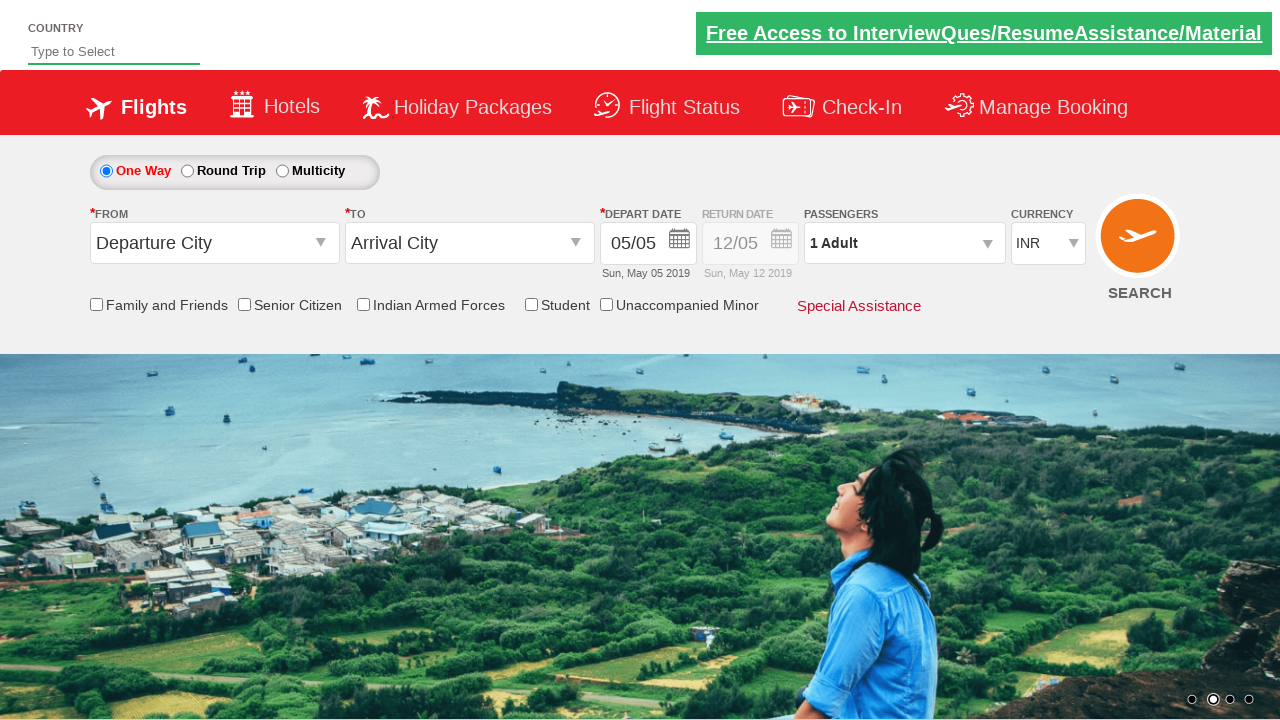

Checked Senior Citizen checkbox state before clicking: False
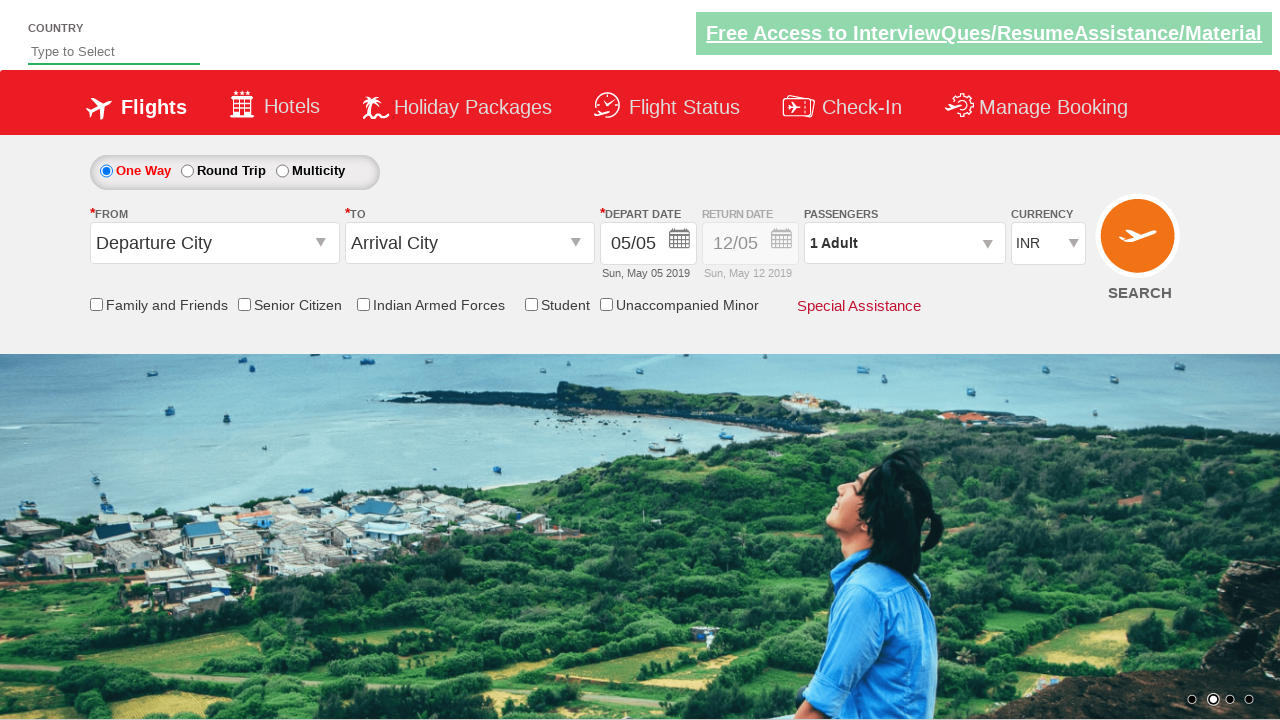

Clicked Senior Citizen Discount checkbox at (244, 304) on input[id*='SeniorCitizenDiscount']
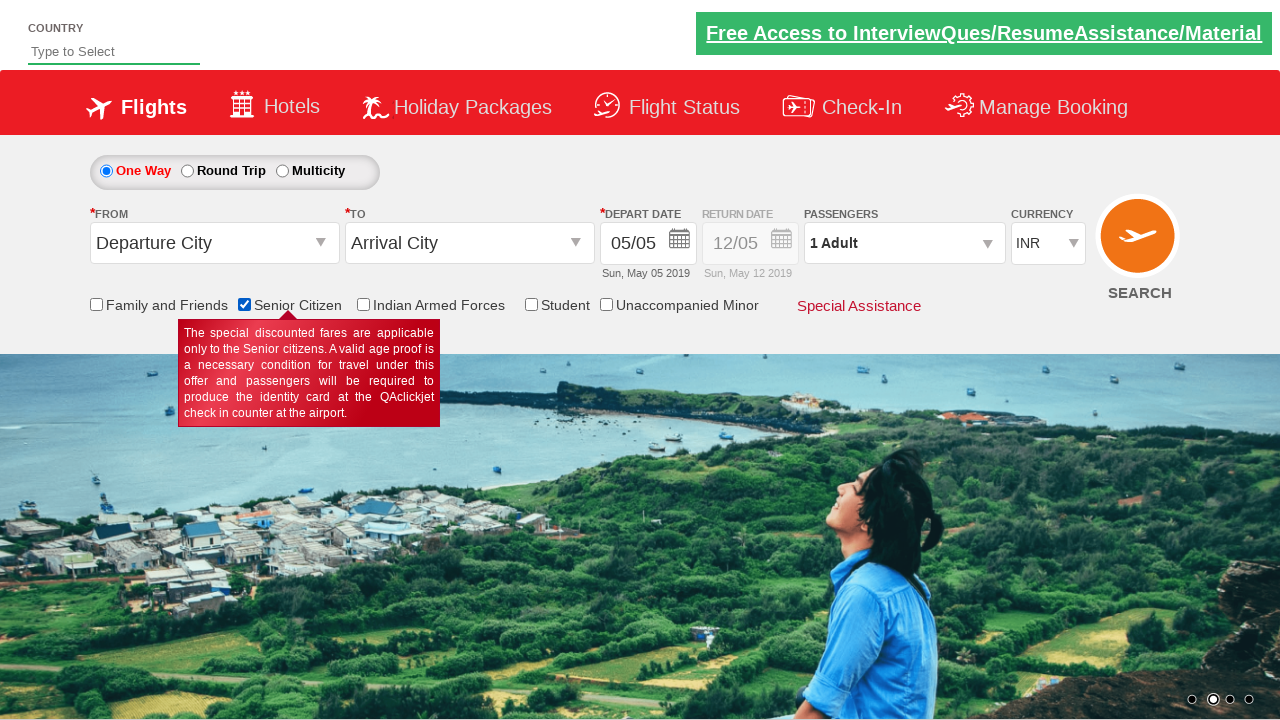

Verified Senior Citizen checkbox is now selected: True
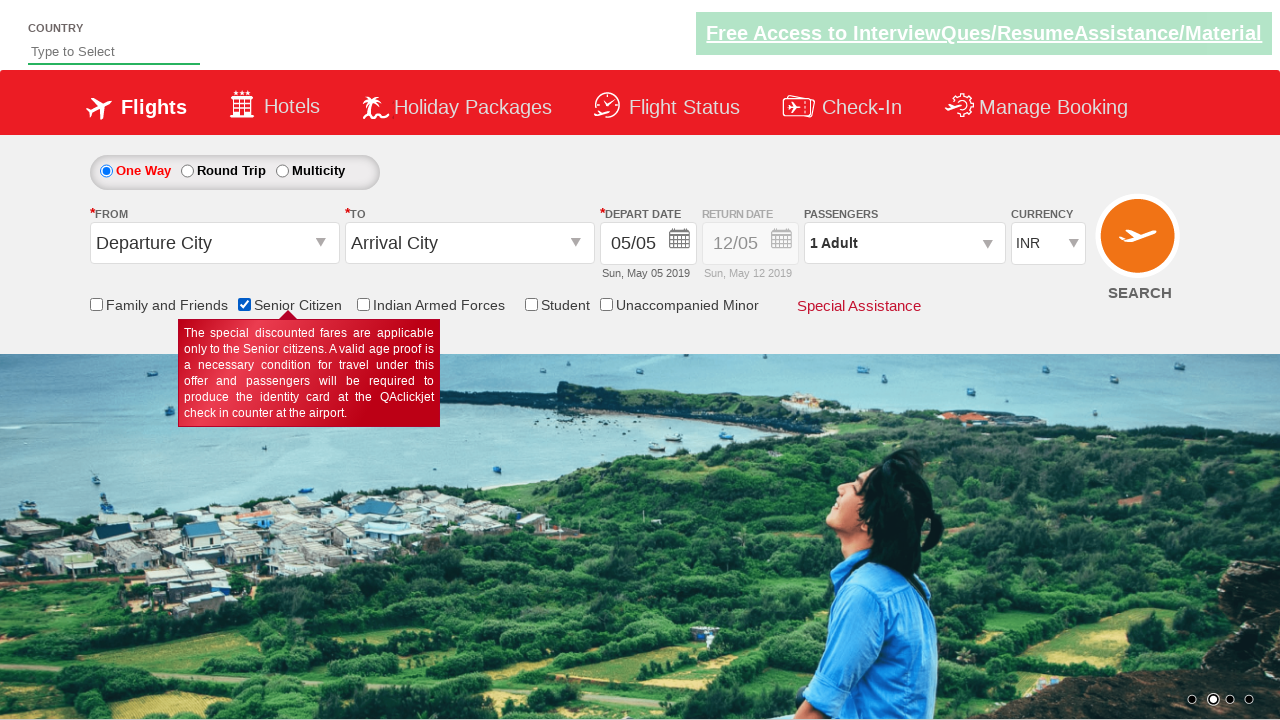

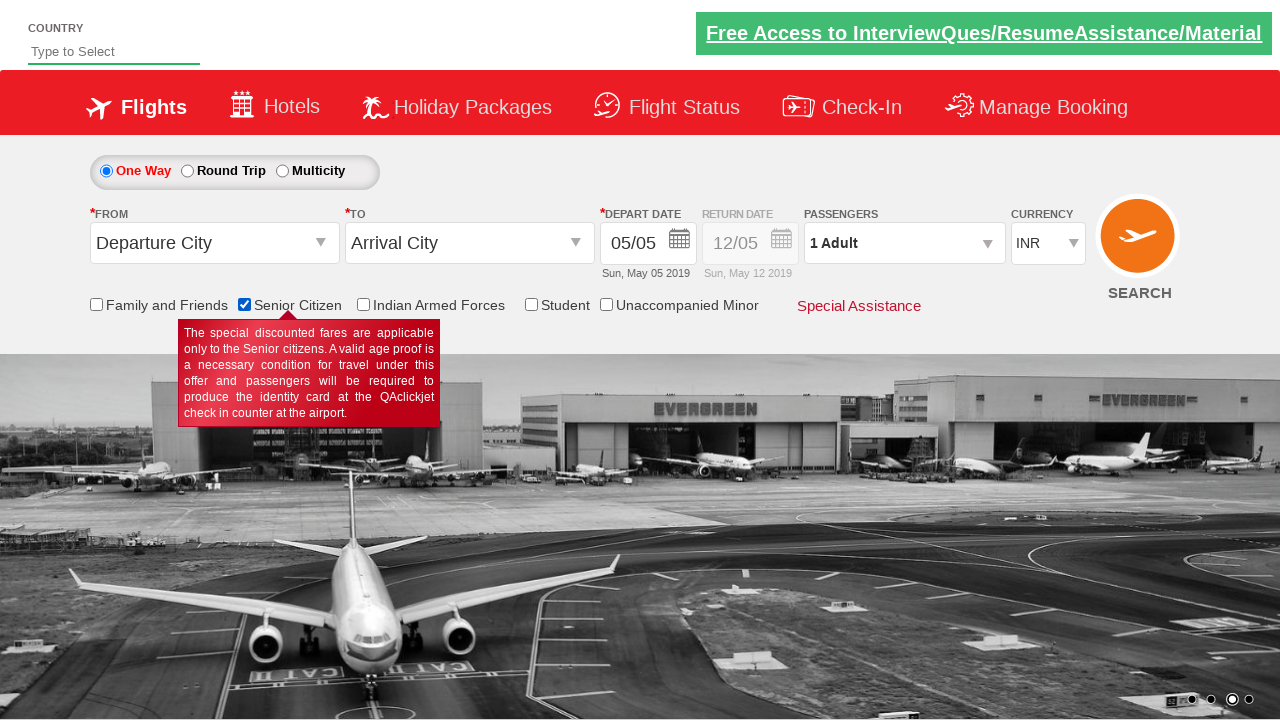